Tests dynamic loading page with extra wait time by clicking Start button and verifying the Hello World text appears

Starting URL: https://automationfc.github.io/dynamic-loading/

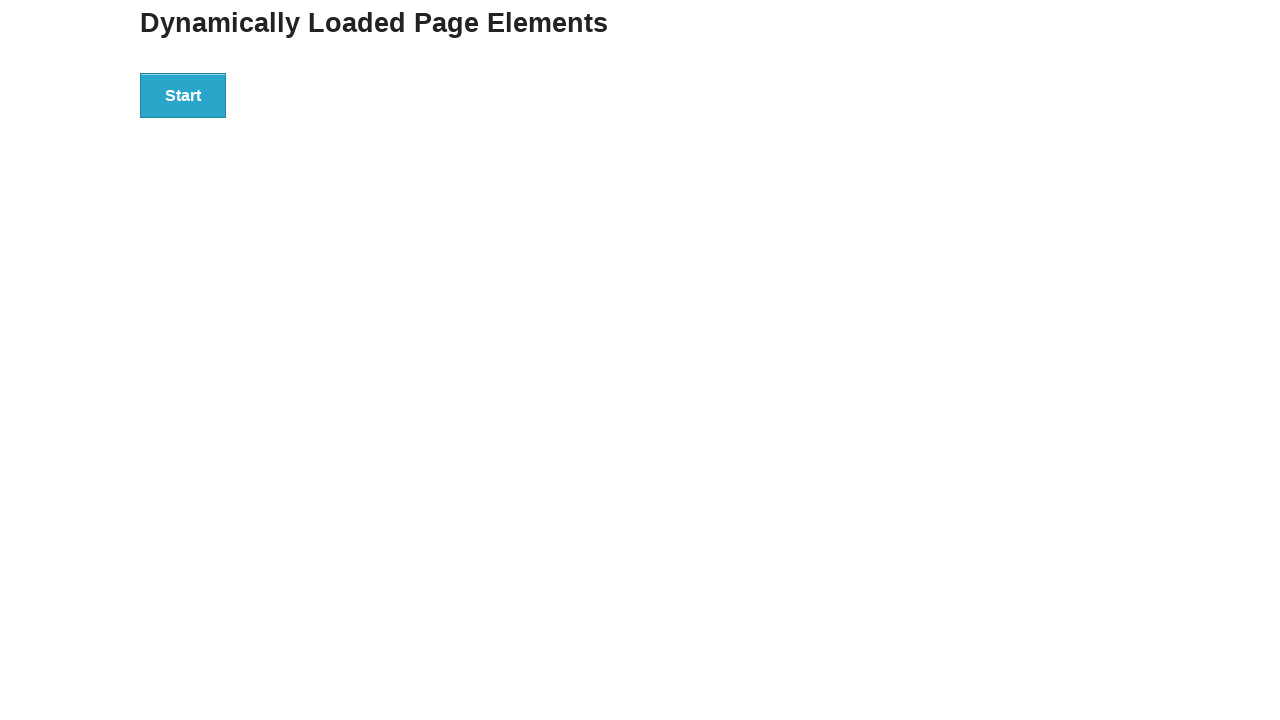

Clicked Start button to trigger dynamic loading at (183, 95) on xpath=//button[text()='Start']
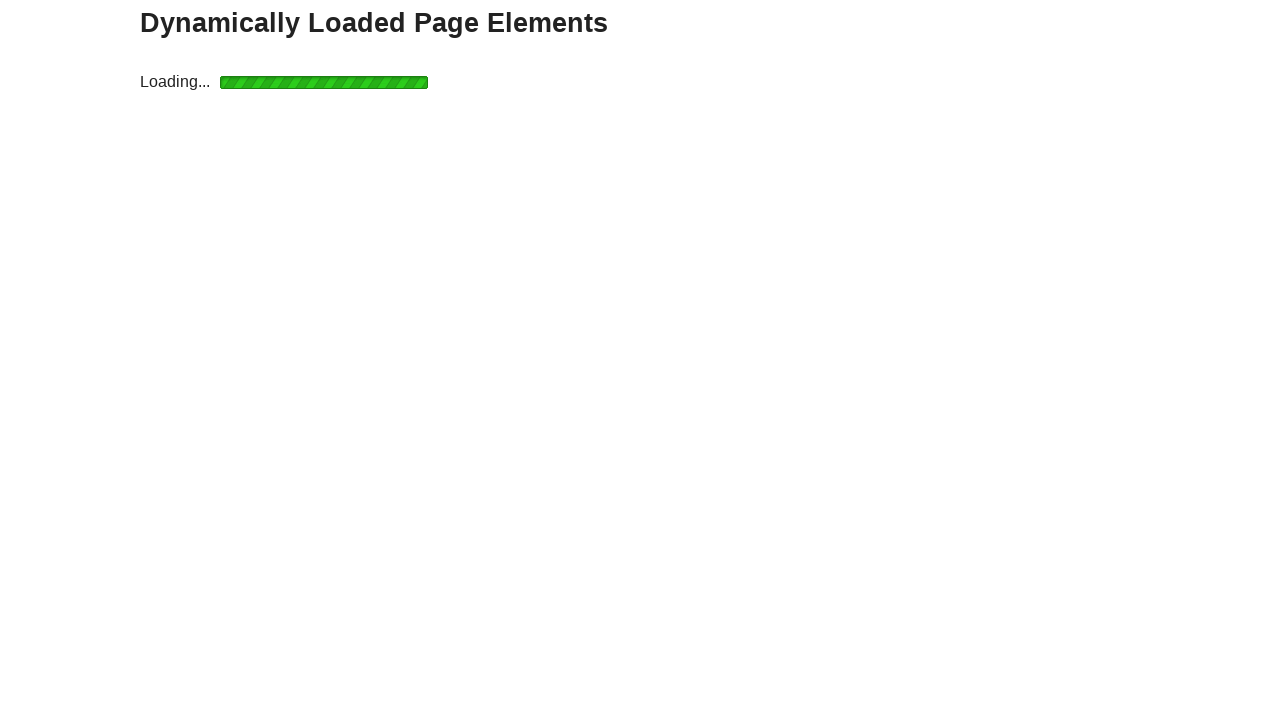

Waited for Hello World text to appear (10 second timeout)
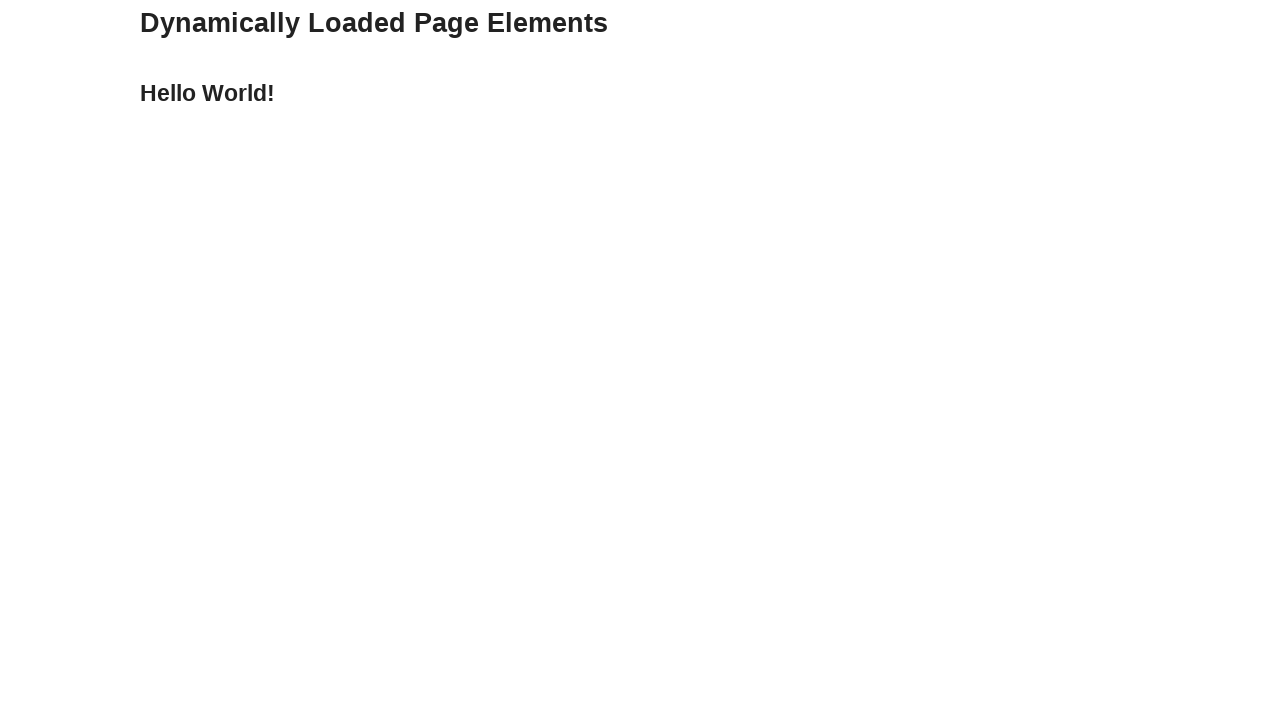

Verified Hello World text is displayed correctly
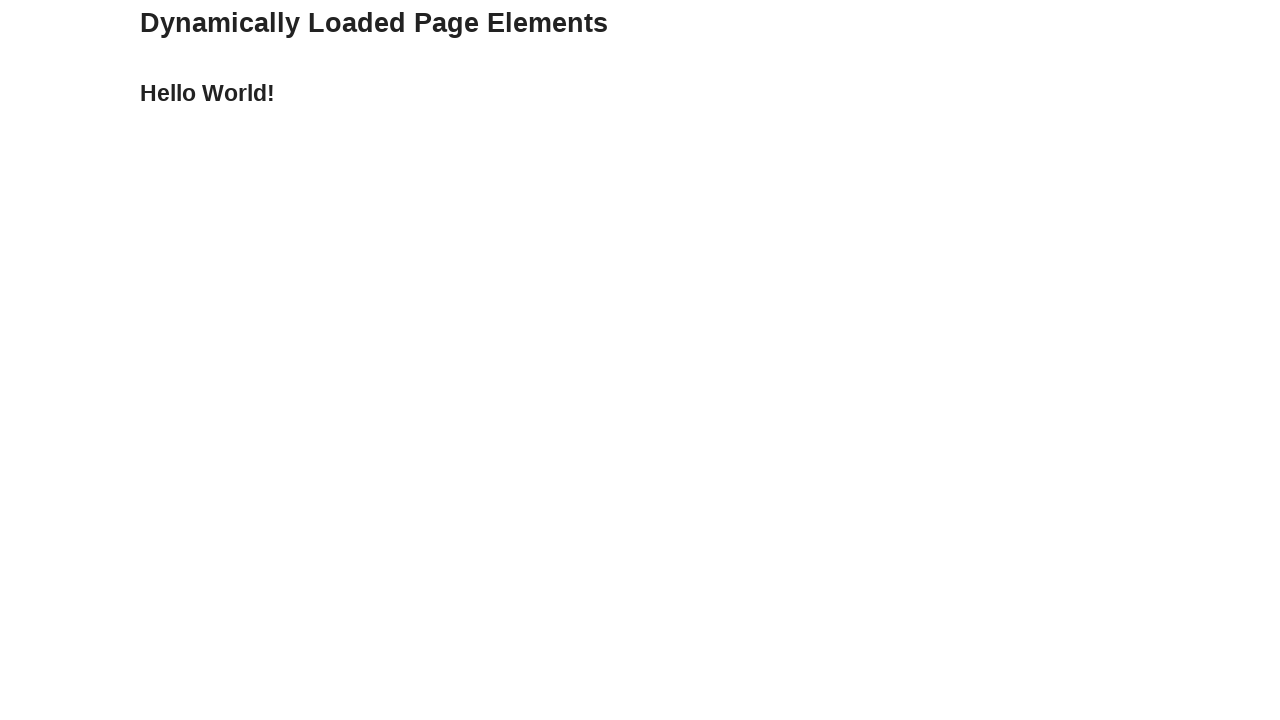

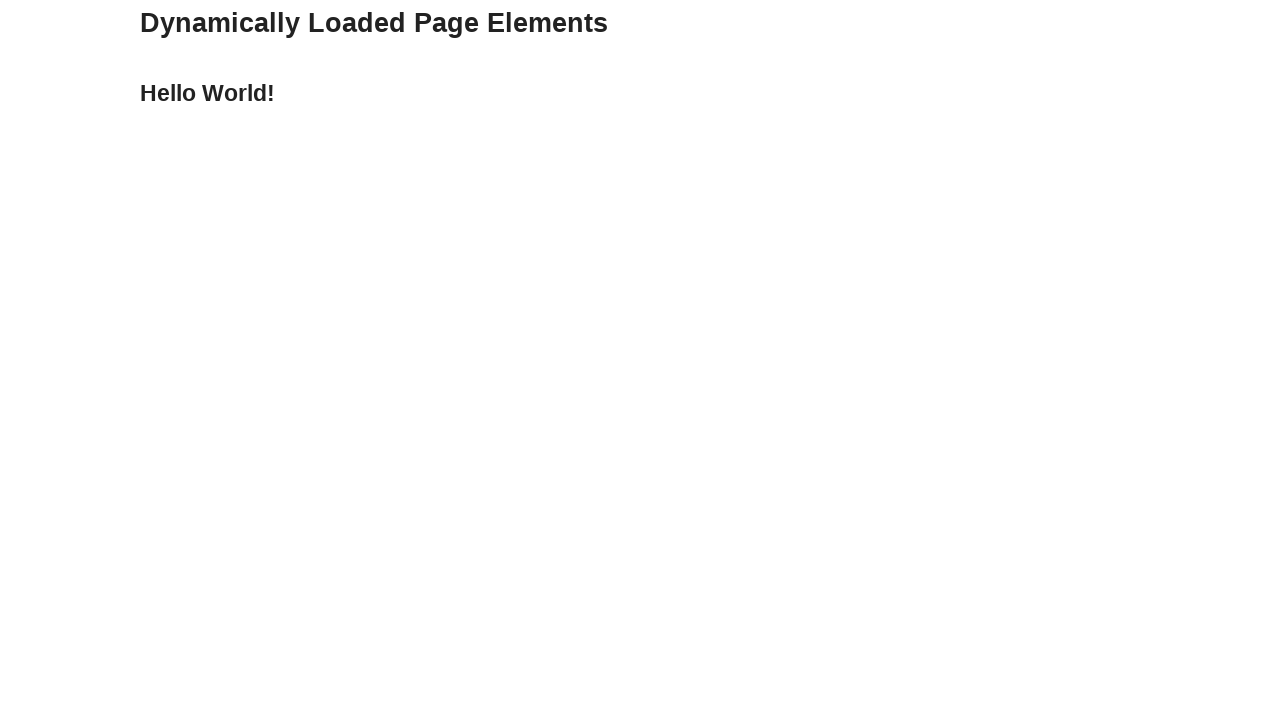